Tests filling out a practice form with valid data including personal info, gender, phone, subjects, hobbies, file upload, and address, then verifies the submission modal displays correct information.

Starting URL: https://demoqa.com/automation-practice-form

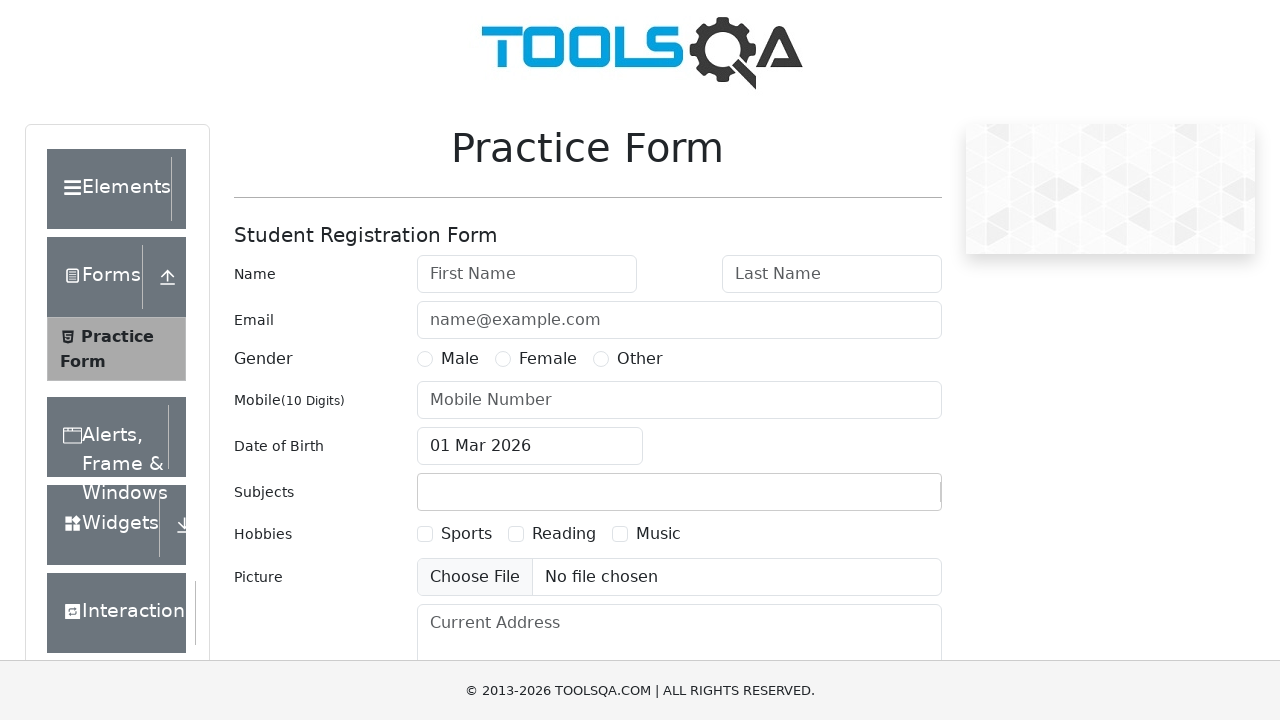

Filled first name field with 'Иван' on #firstName
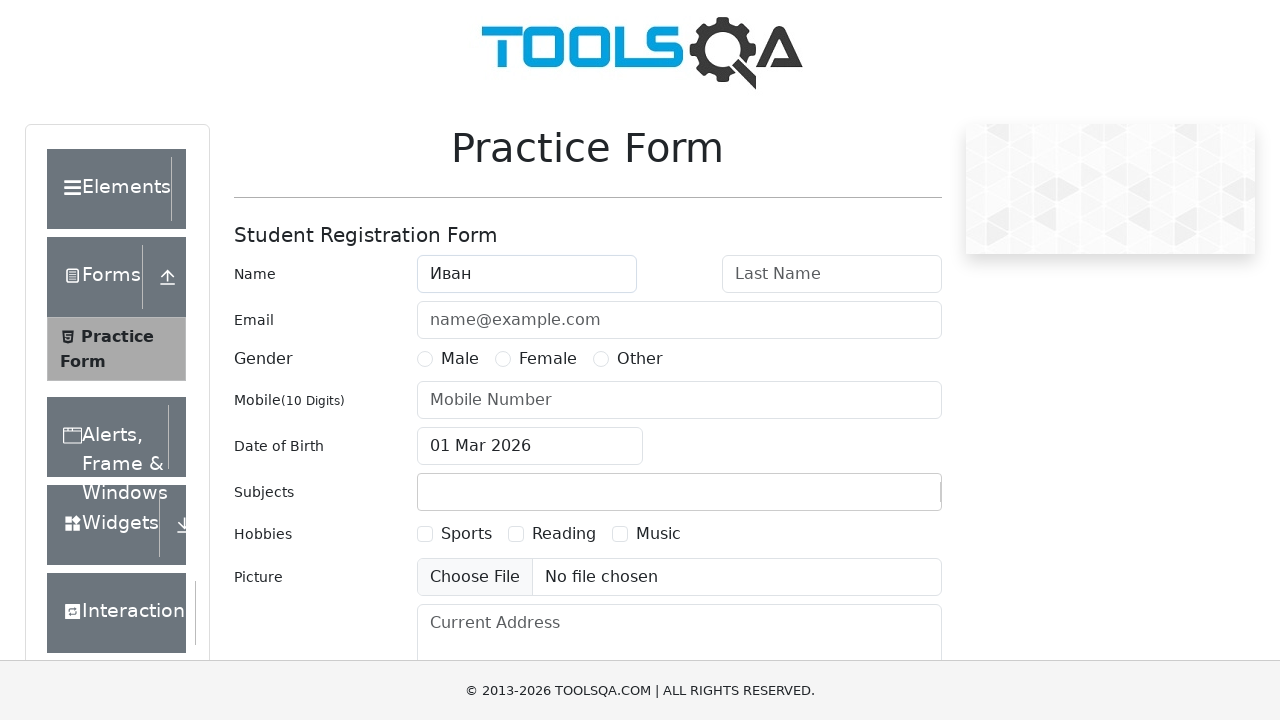

Filled last name field with 'Иванов' on #lastName
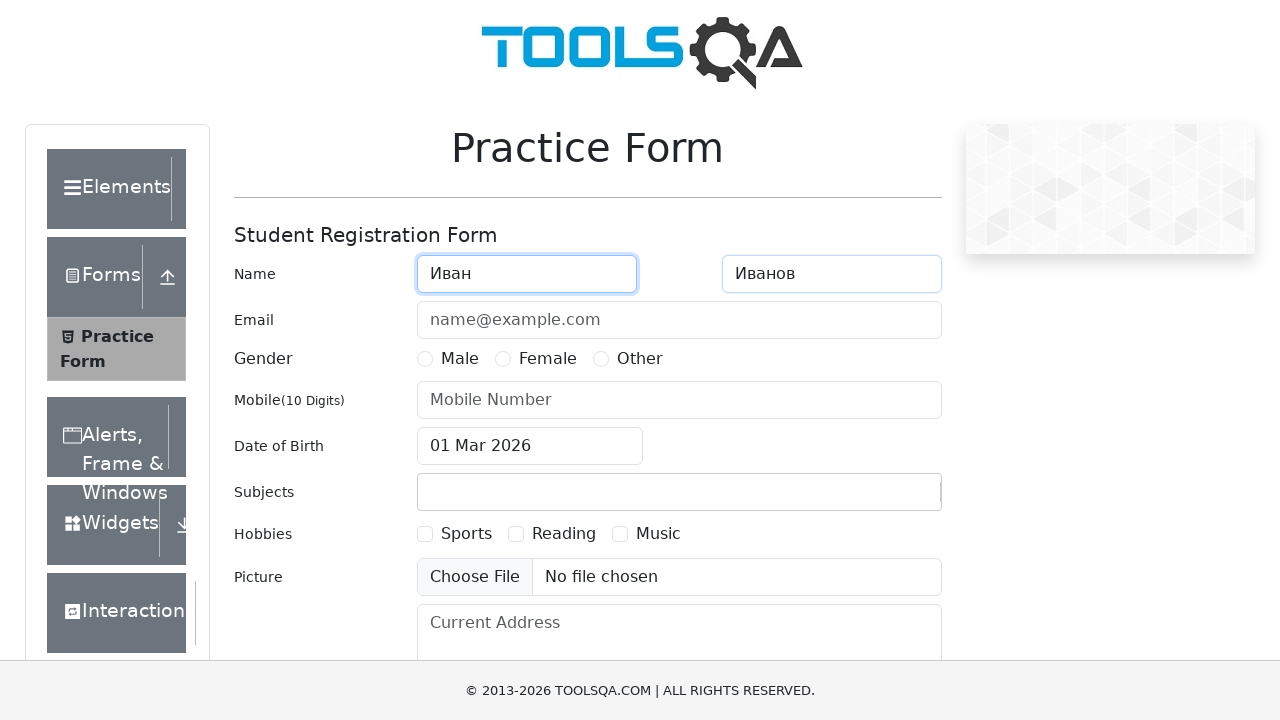

Filled email field with 'ivanivanov@mail.ru' on #userEmail
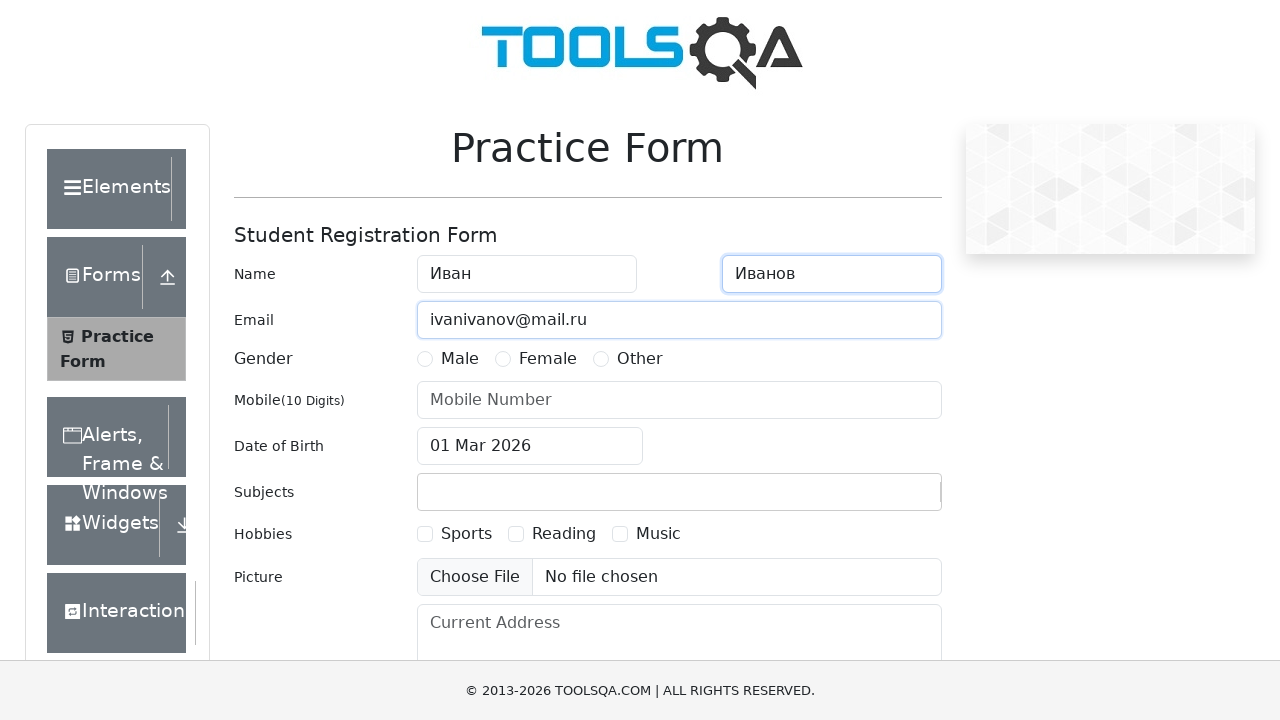

Selected Male gender option at (460, 359) on label[for='gender-radio-1']
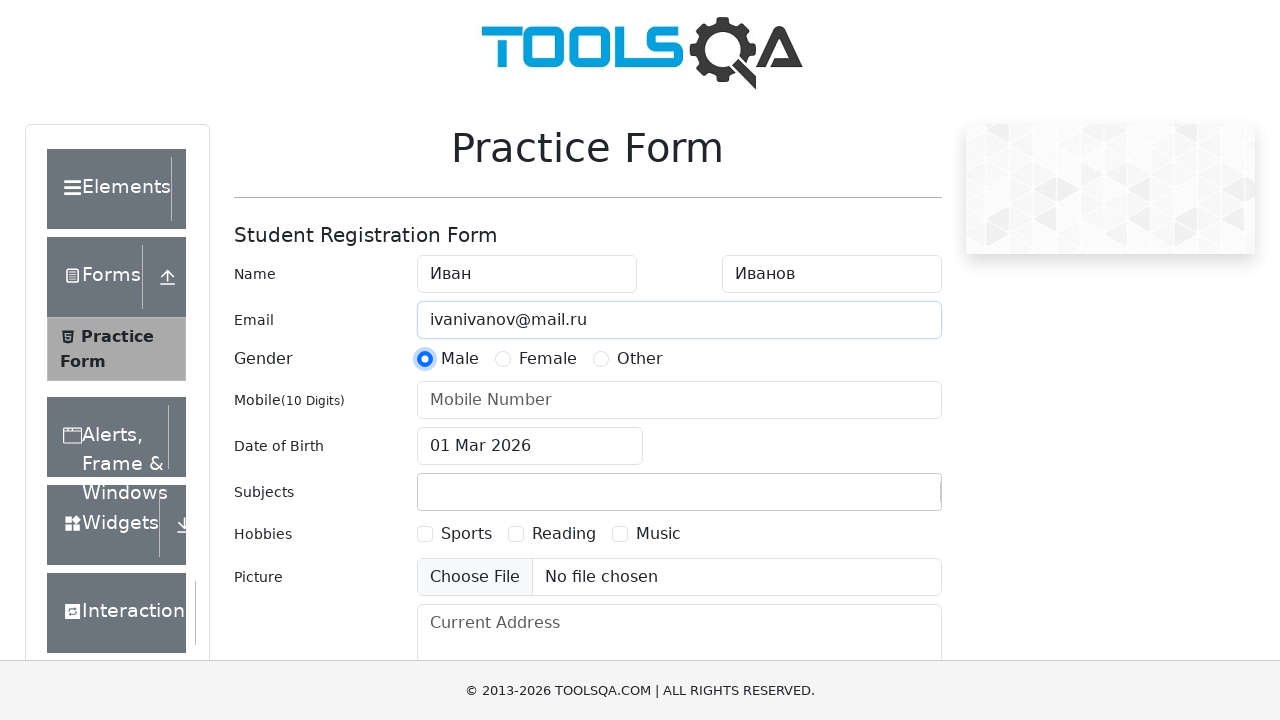

Filled mobile number field with '8765432191' on #userNumber
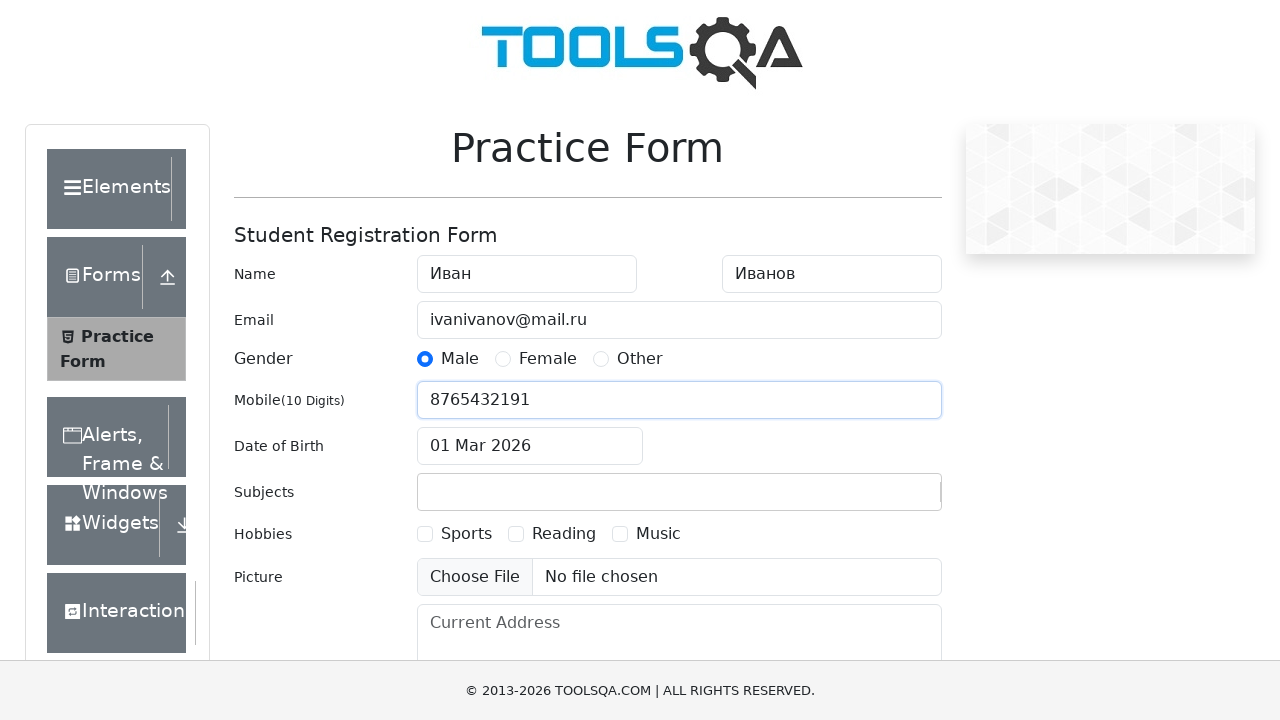

Filled subjects field with 'English' on #subjectsInput
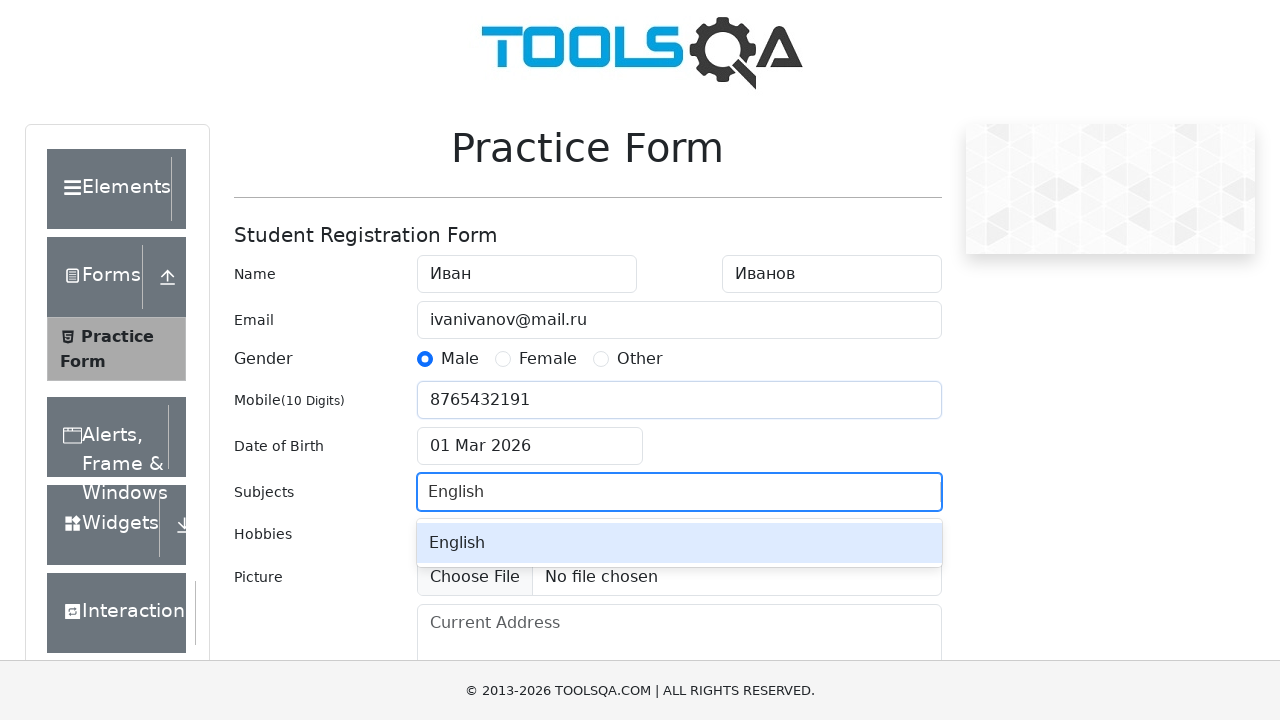

Pressed Enter to confirm subject selection
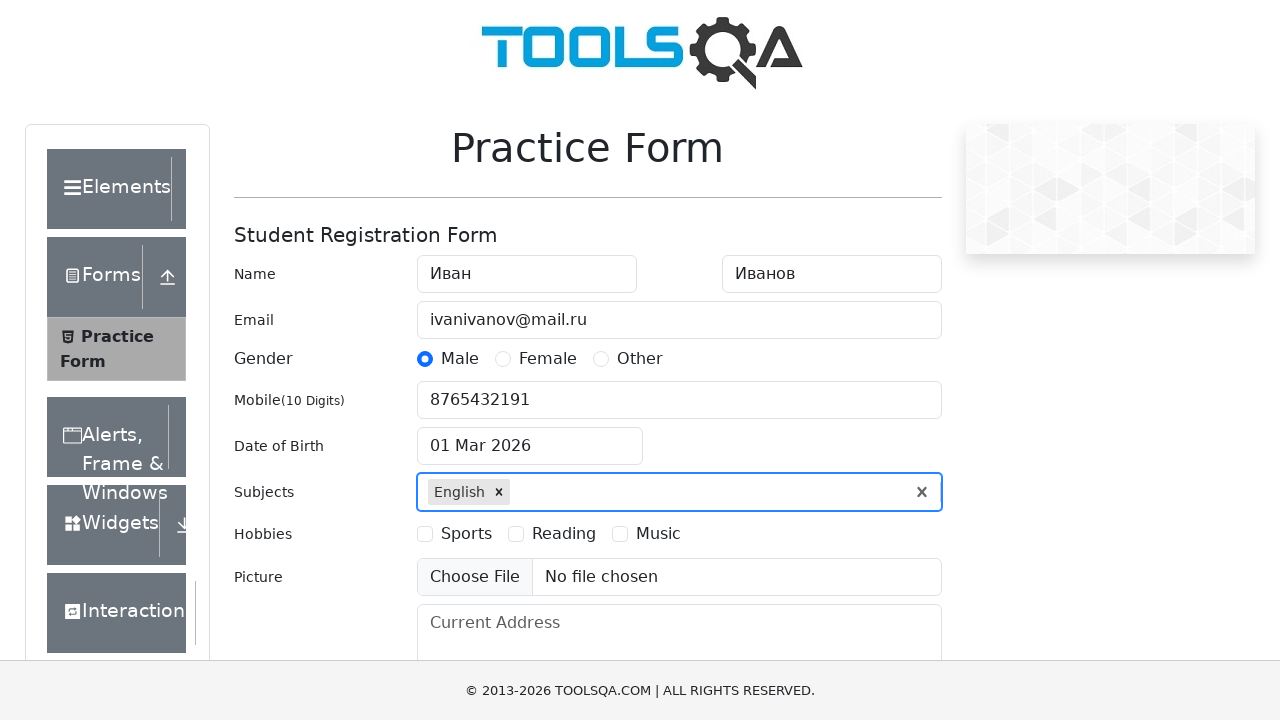

Selected Reading hobby checkbox at (564, 534) on label[for='hobbies-checkbox-2']
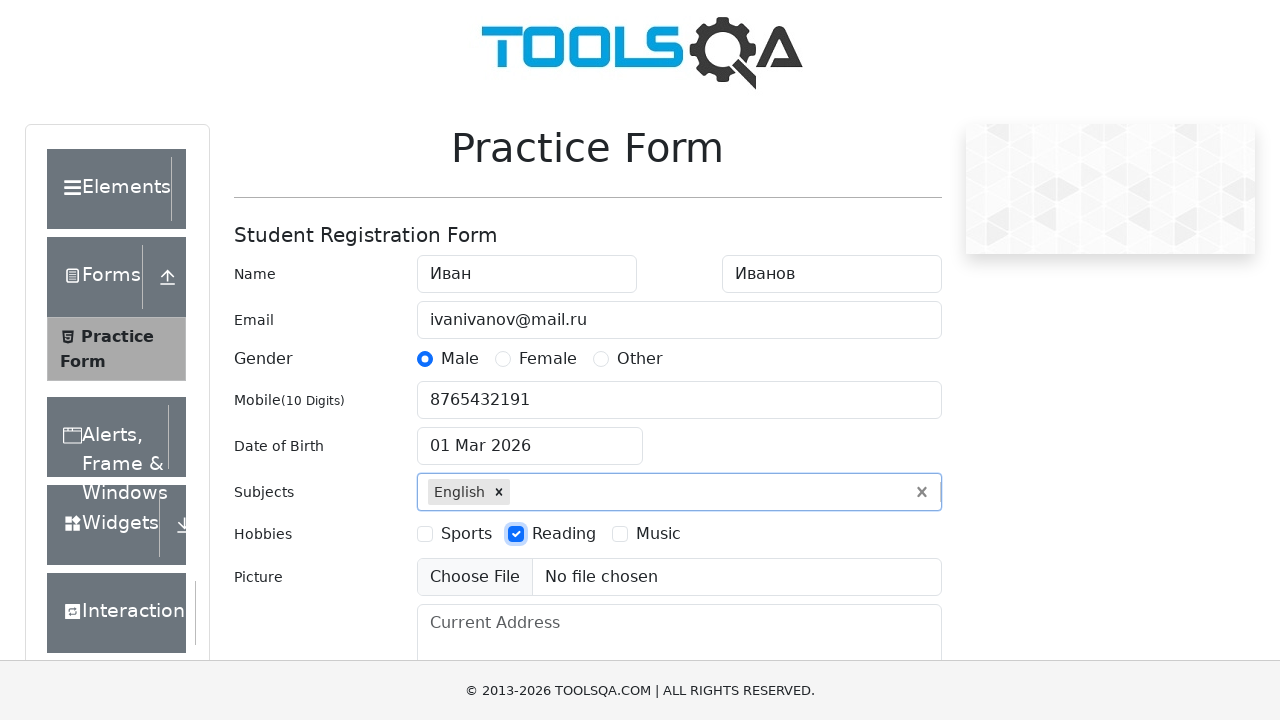

Filled current address field with 'Manhettan, filadelfia street, 64' on #currentAddress
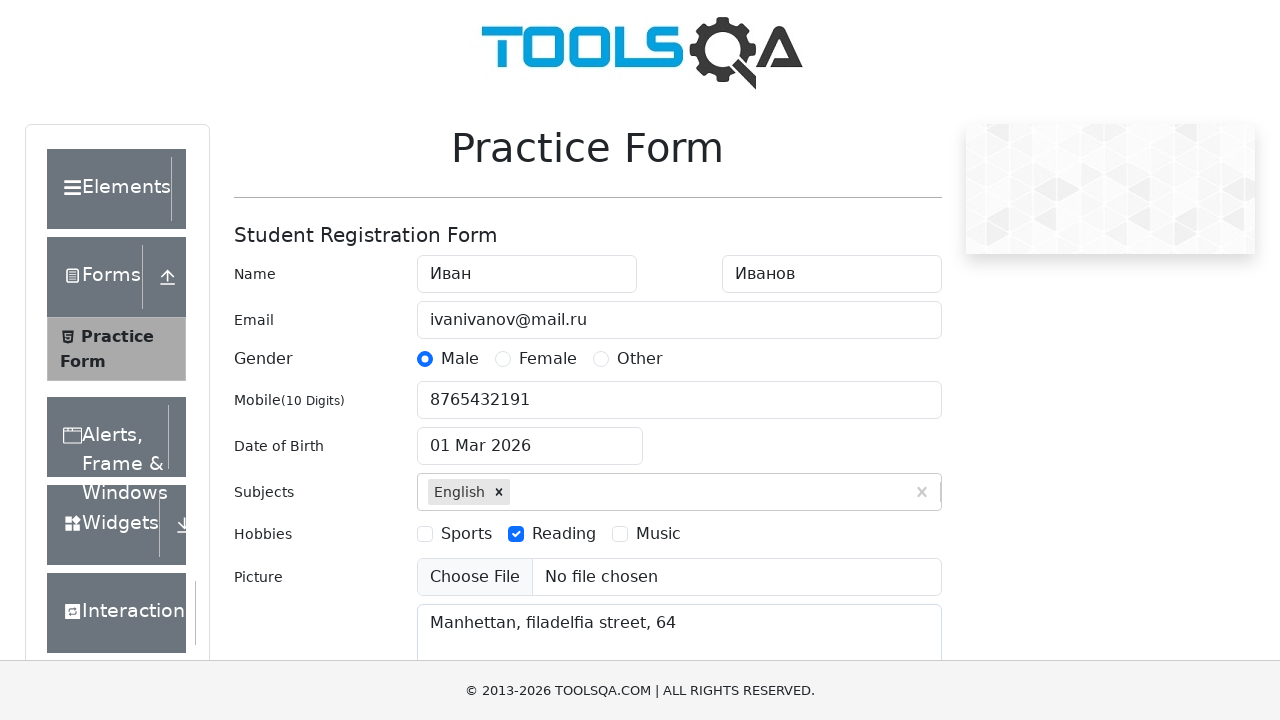

Clicked state dropdown to open it at (527, 437) on #state
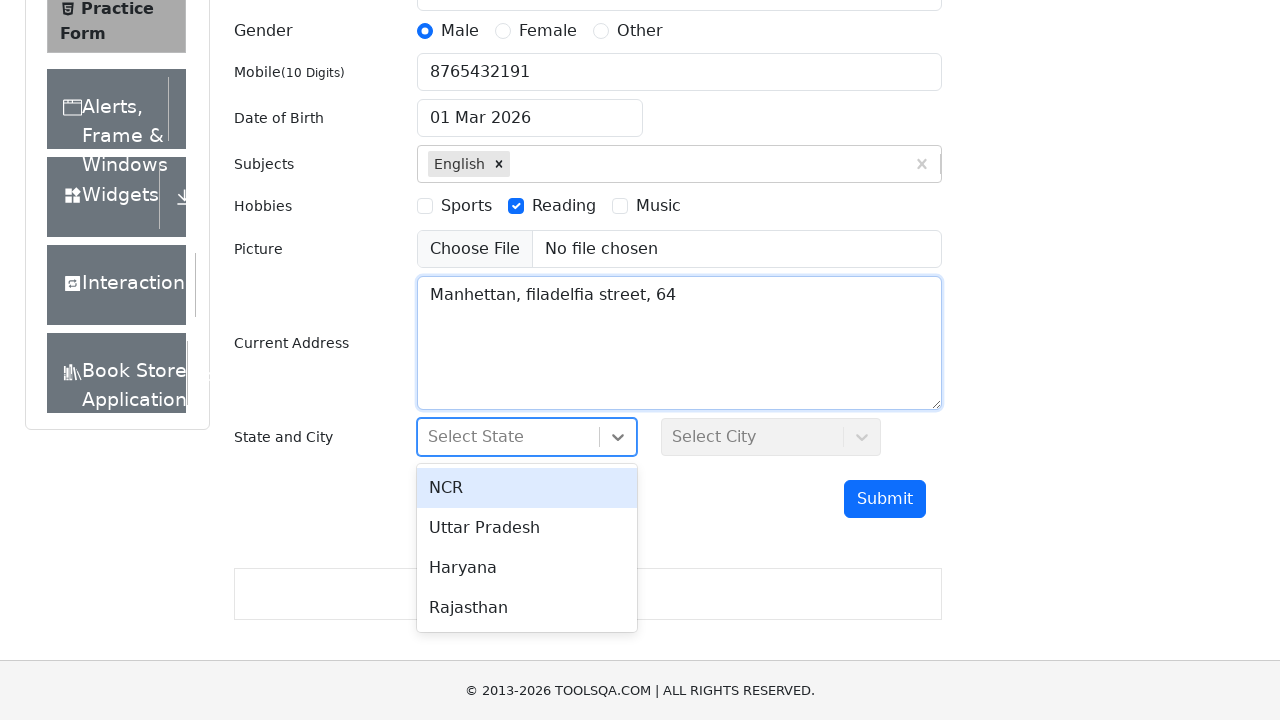

Selected NCR state from dropdown at (527, 488) on xpath=//div[text()='NCR']
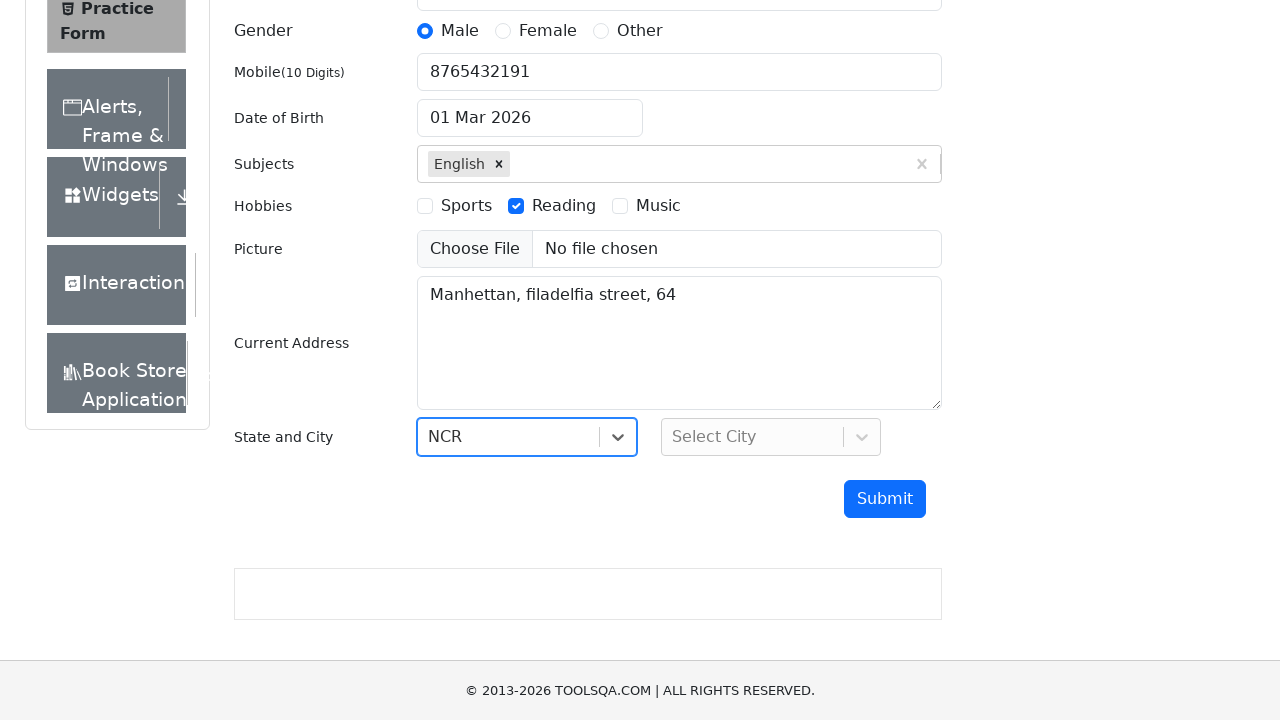

Clicked city dropdown to open it at (771, 437) on #city
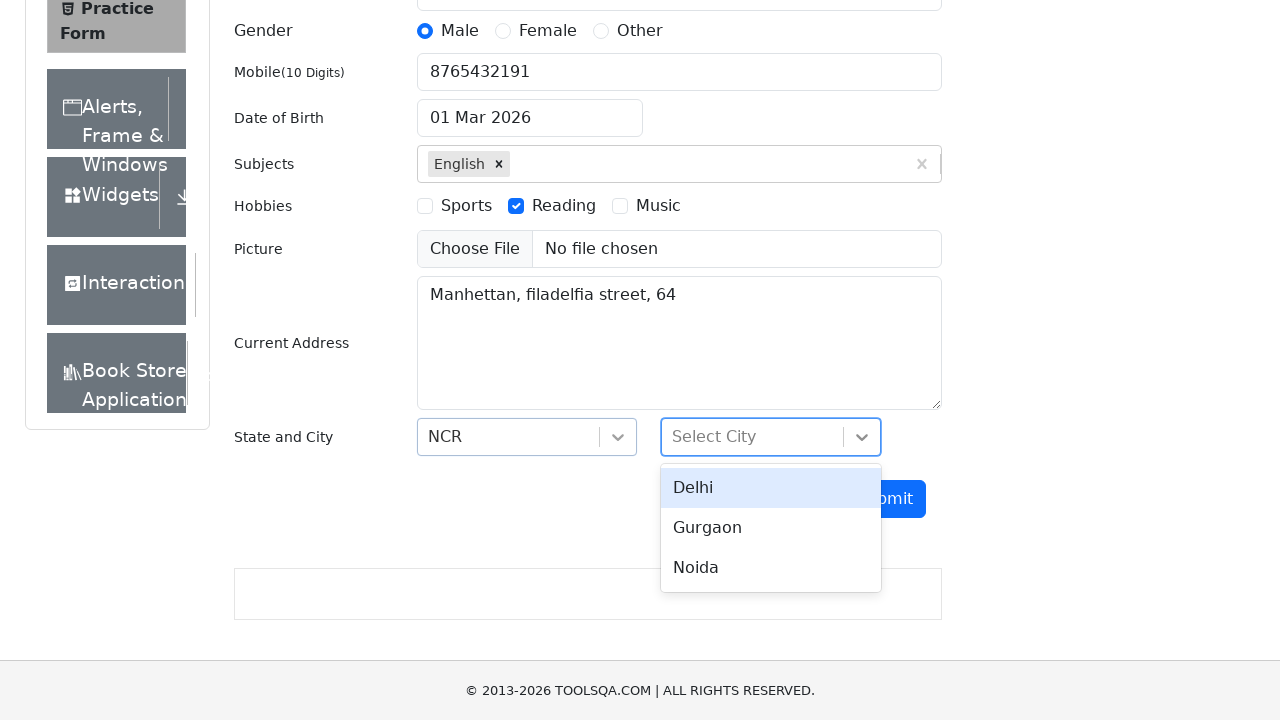

Selected Delhi city from dropdown at (771, 488) on xpath=//div[text()='Delhi']
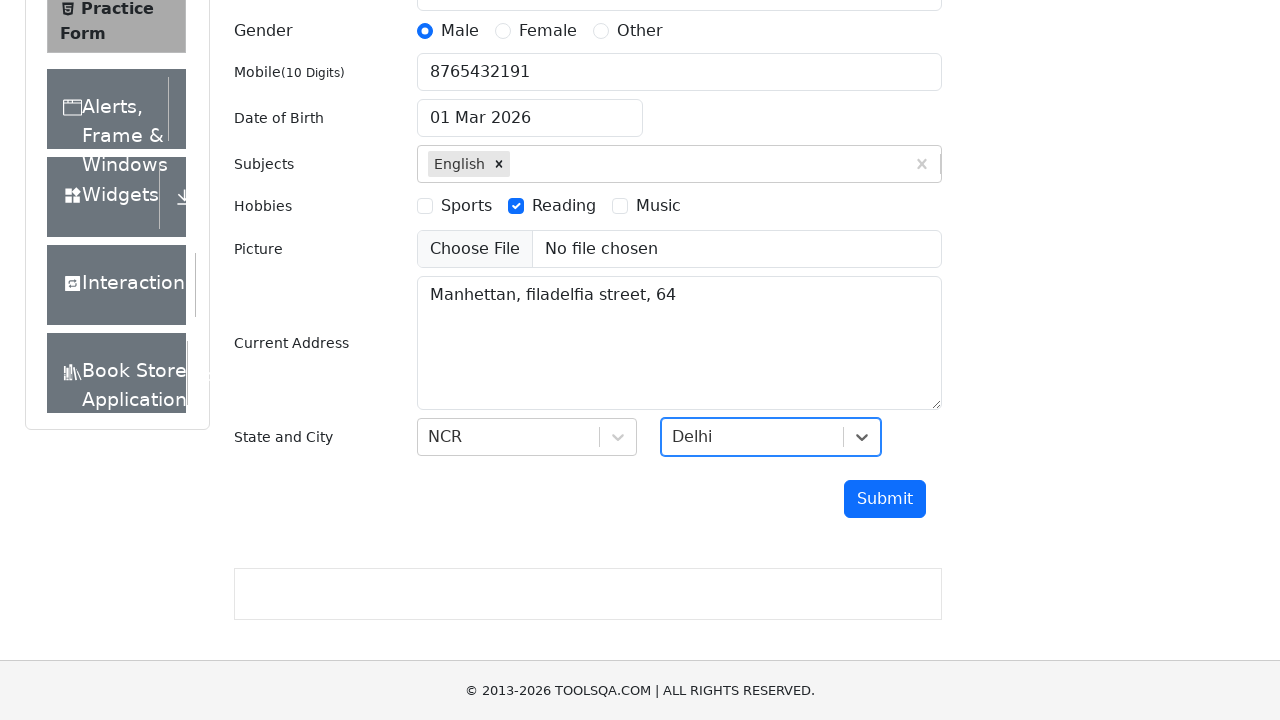

Clicked submit button to submit the form at (885, 499) on #submit
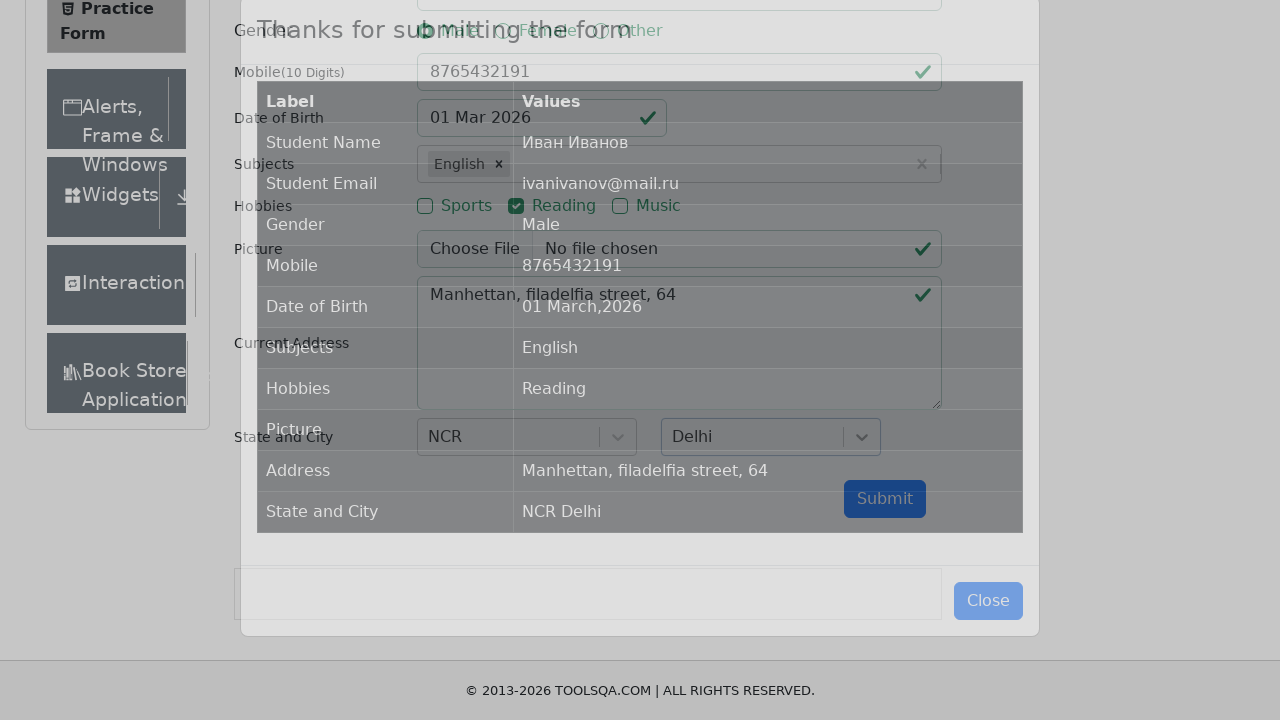

Submission modal appeared and is visible
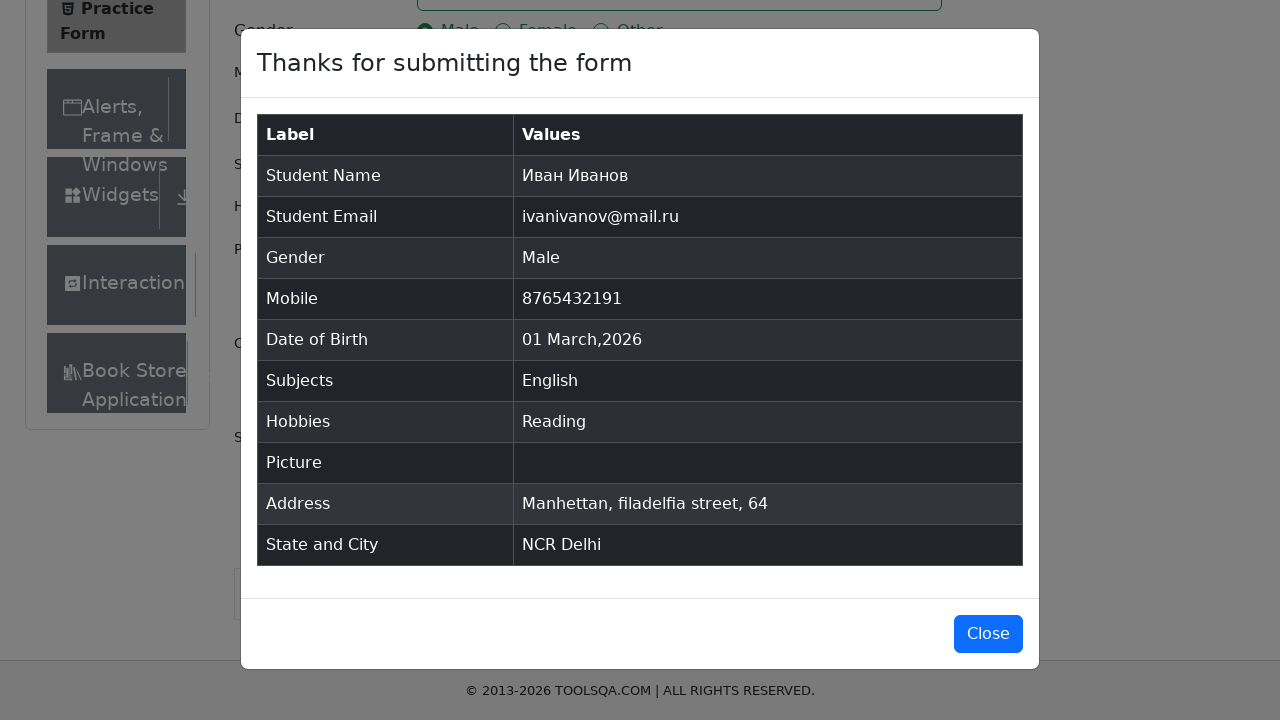

Verified full name 'Иван Иванов' is displayed in modal
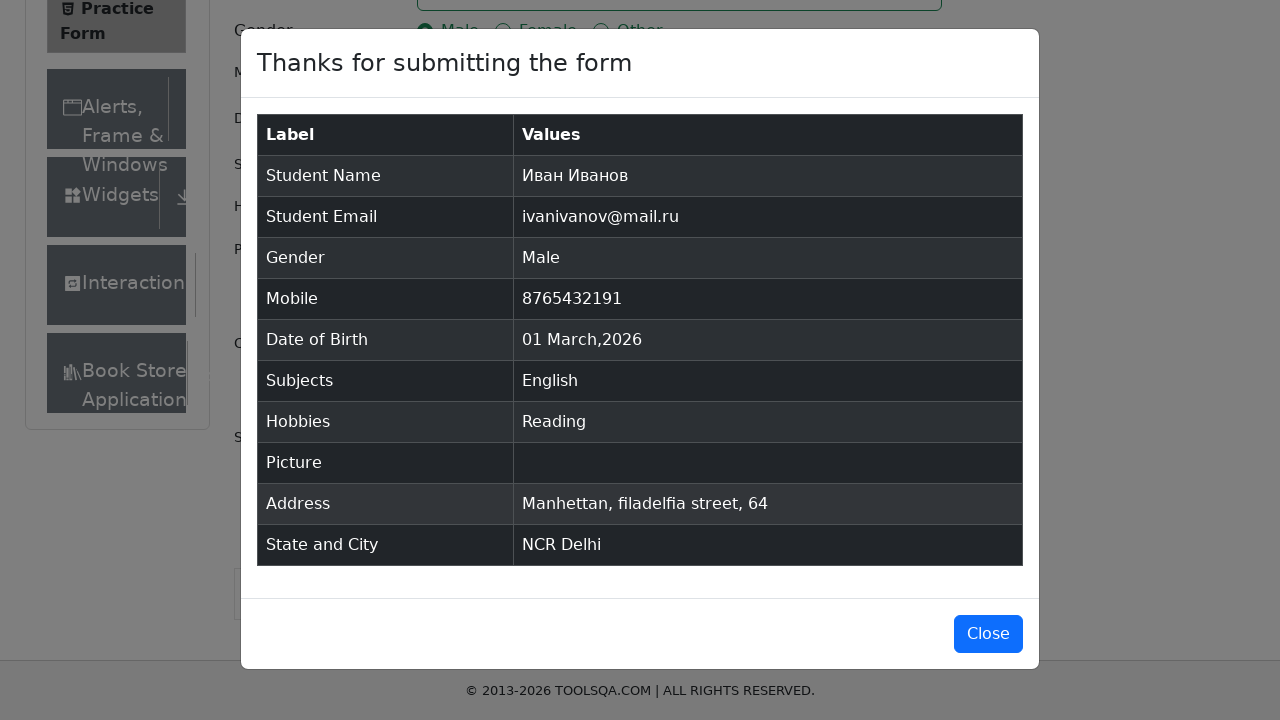

Verified email 'ivanivanov@mail.ru' is displayed in modal
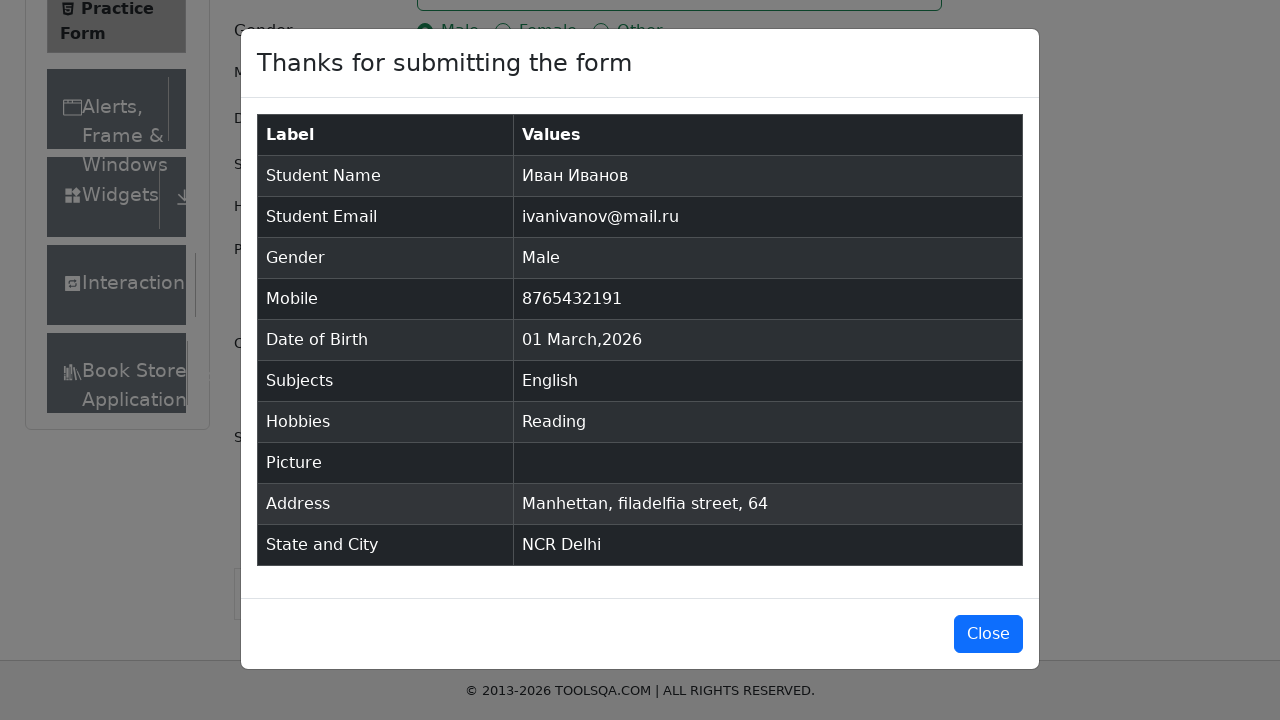

Verified gender 'Male' is displayed in modal
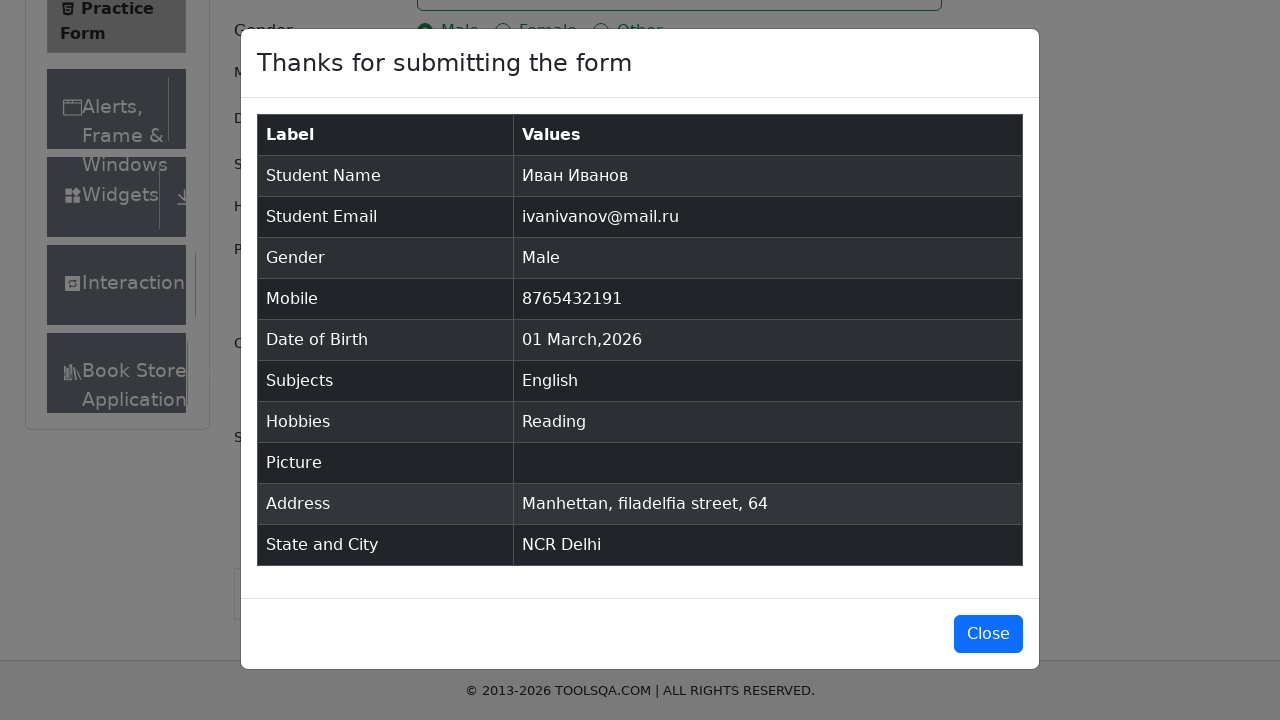

Verified mobile number '8765432191' is displayed in modal
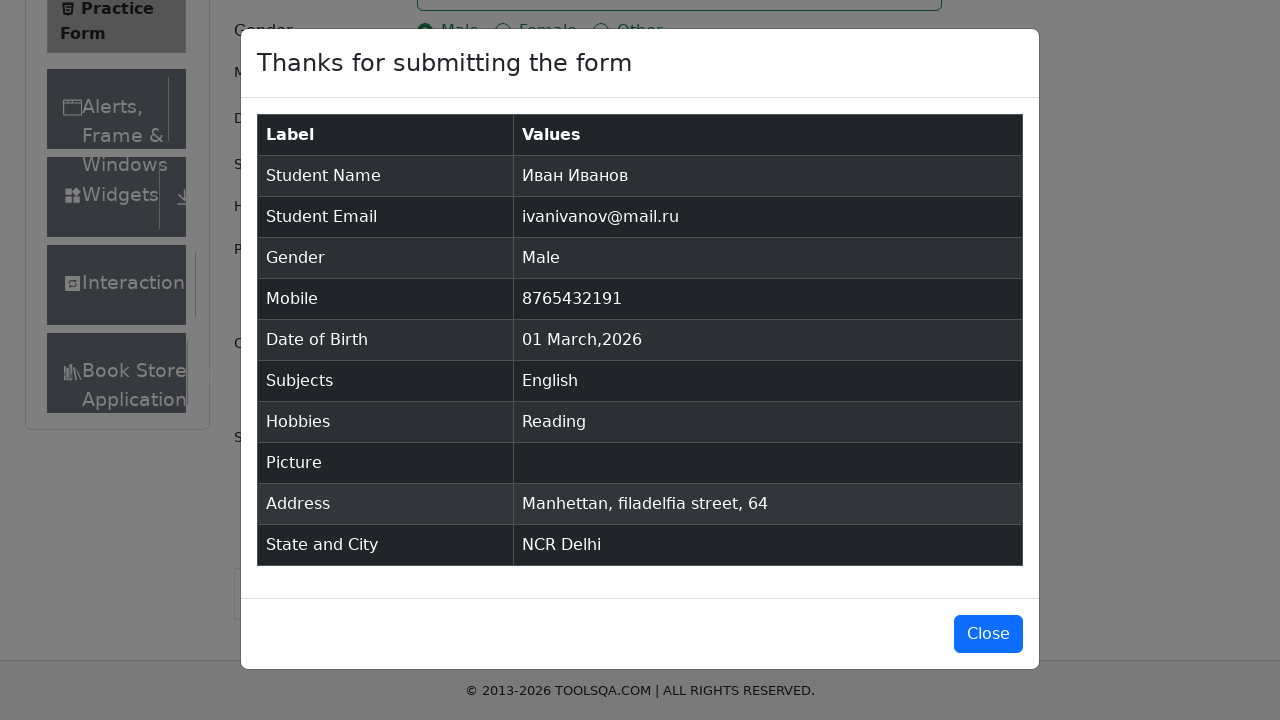

Verified subject 'English' is displayed in modal
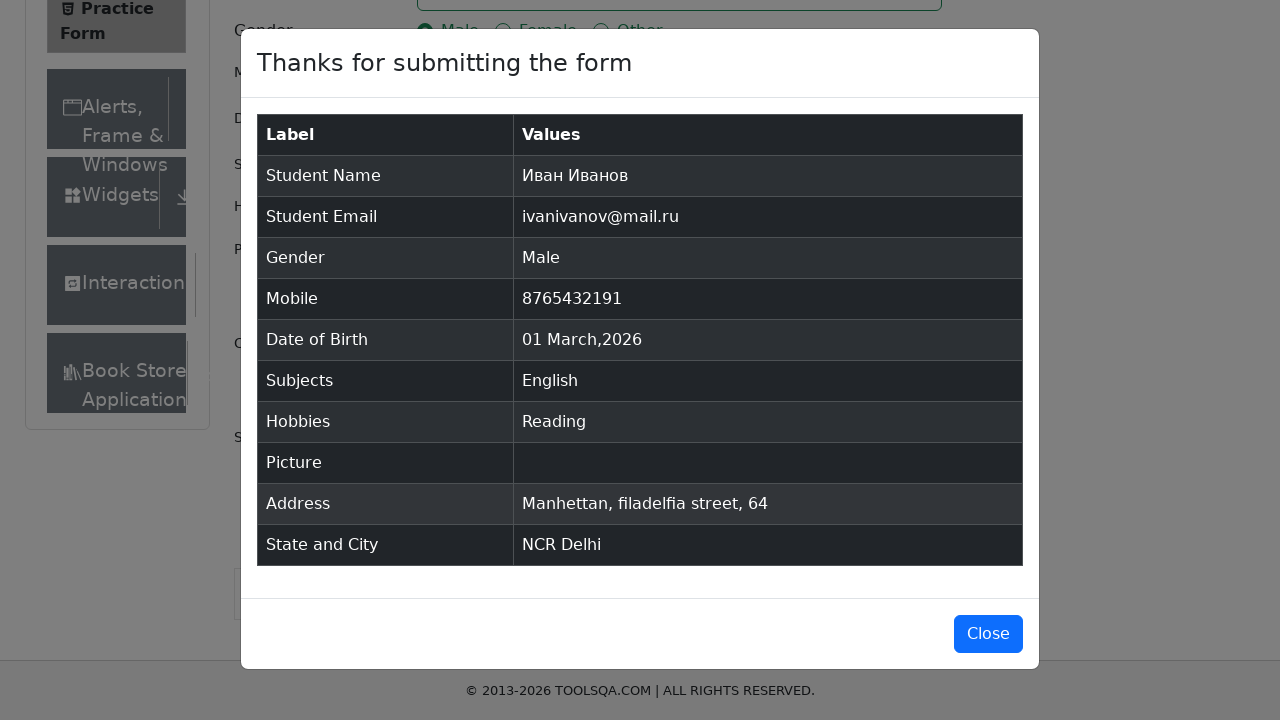

Verified state and city 'NCR Delhi' is displayed in modal
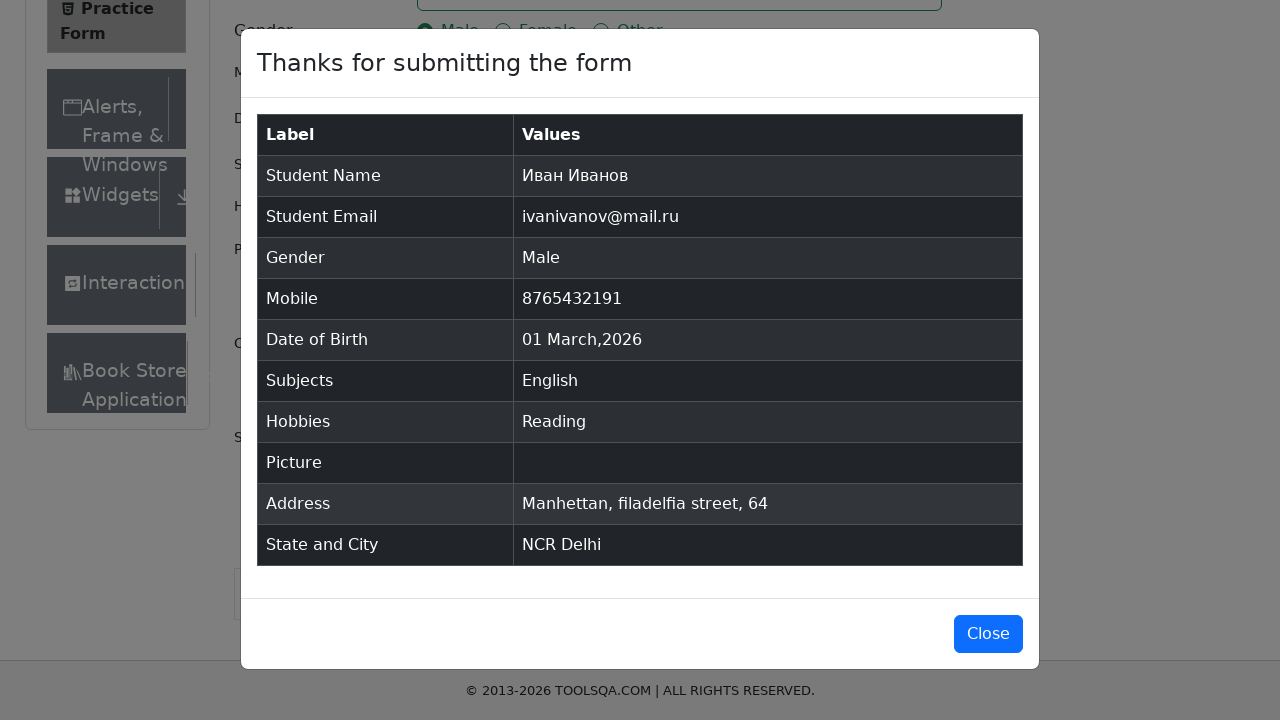

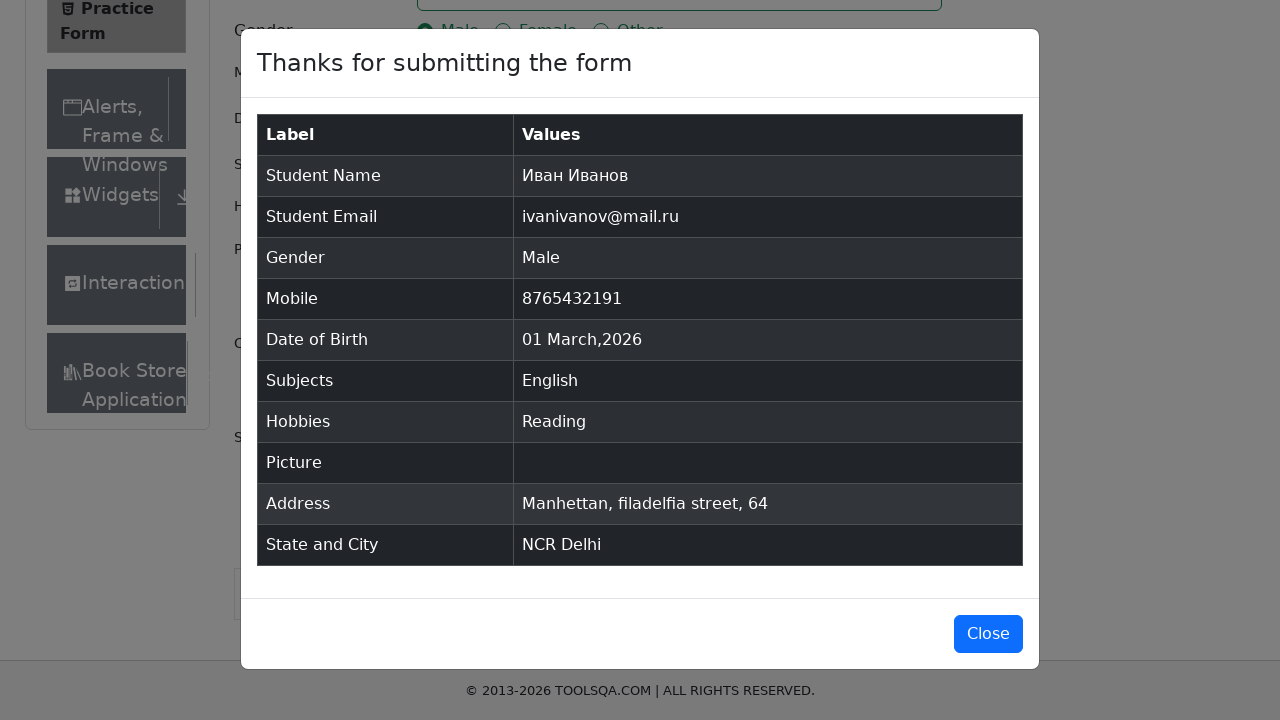